Tests dropdown selection functionality by selecting "Teacher" option from a form dropdown on a practice page

Starting URL: https://rahulshettyacademy.com/loginpagePractise/

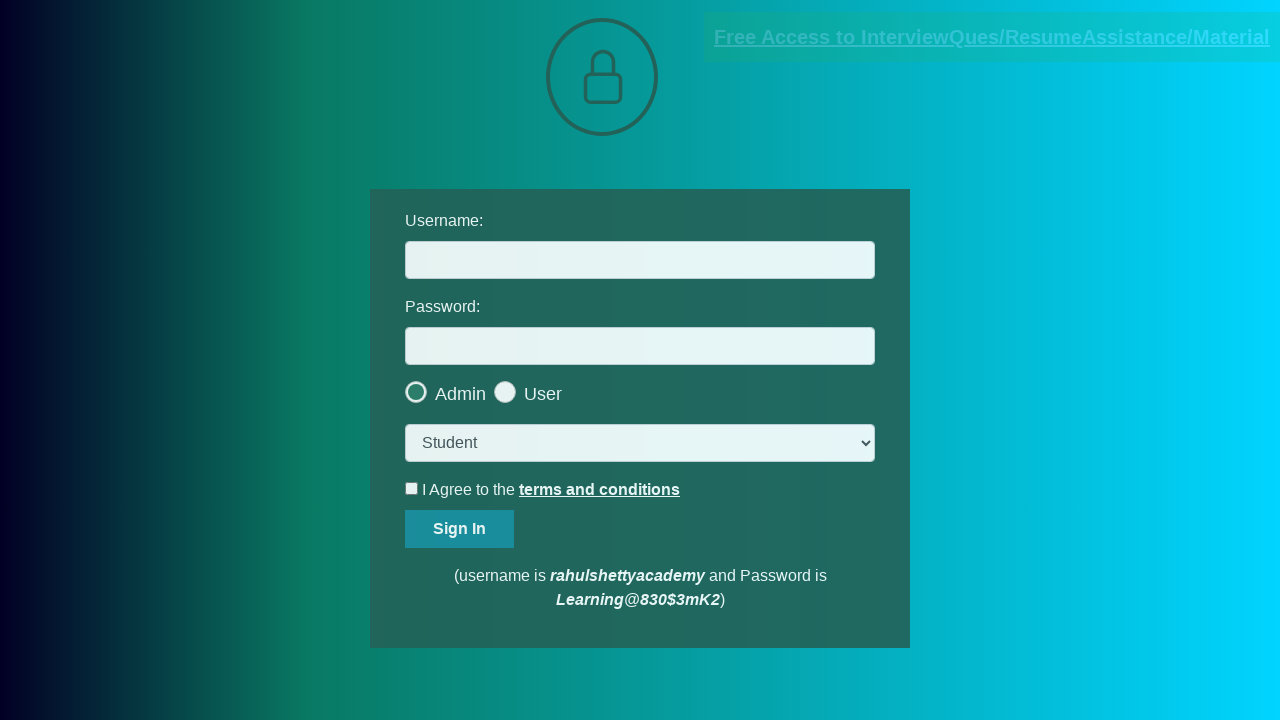

Navigated to practice page
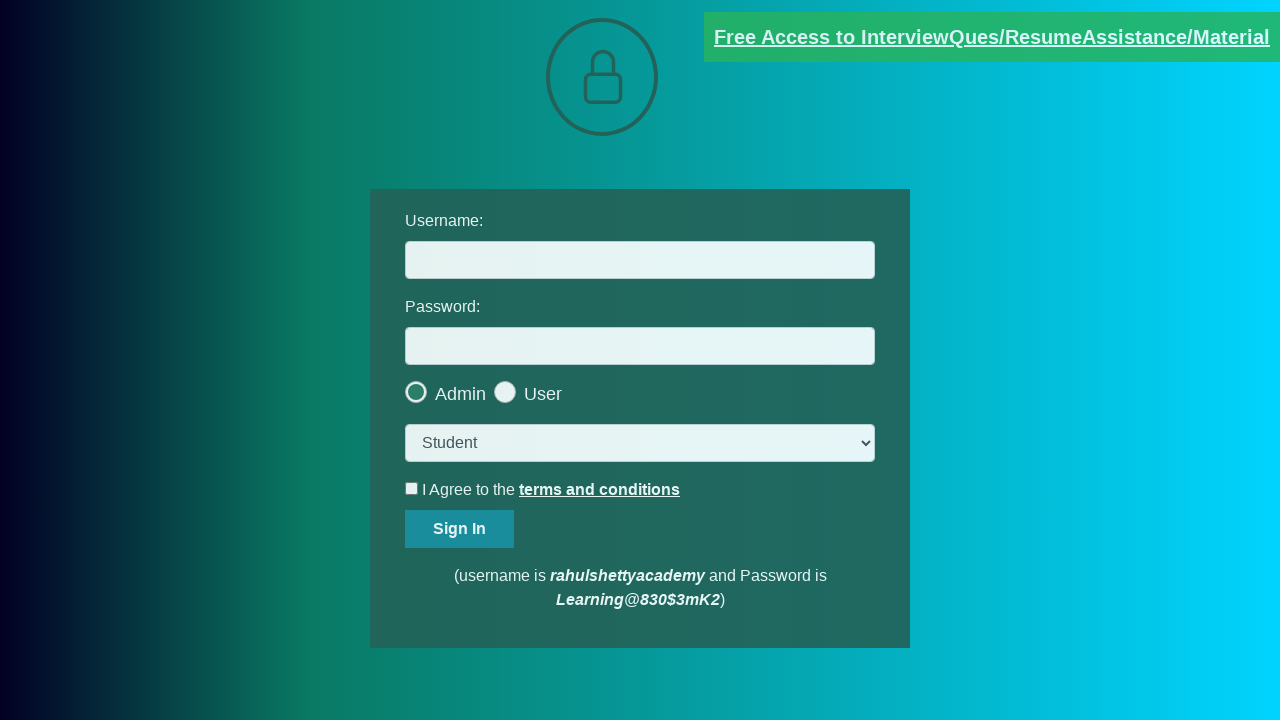

Selected 'Teacher' option from dropdown on select.form-control
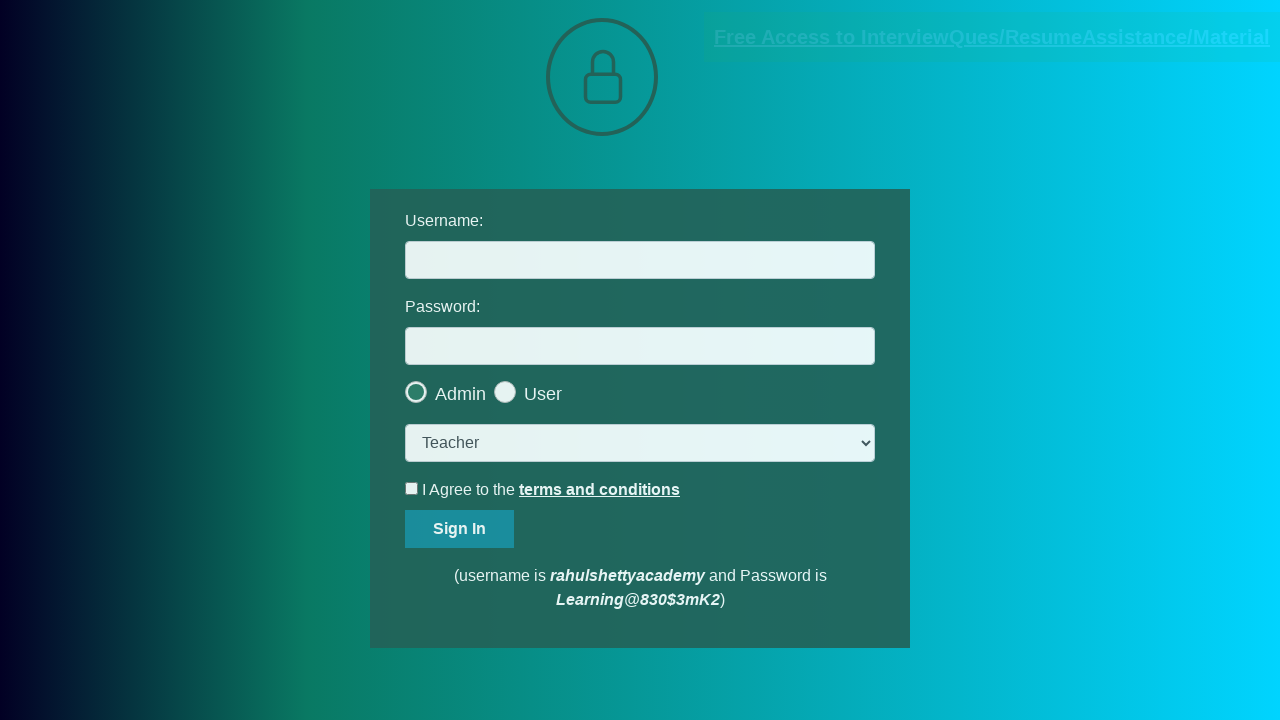

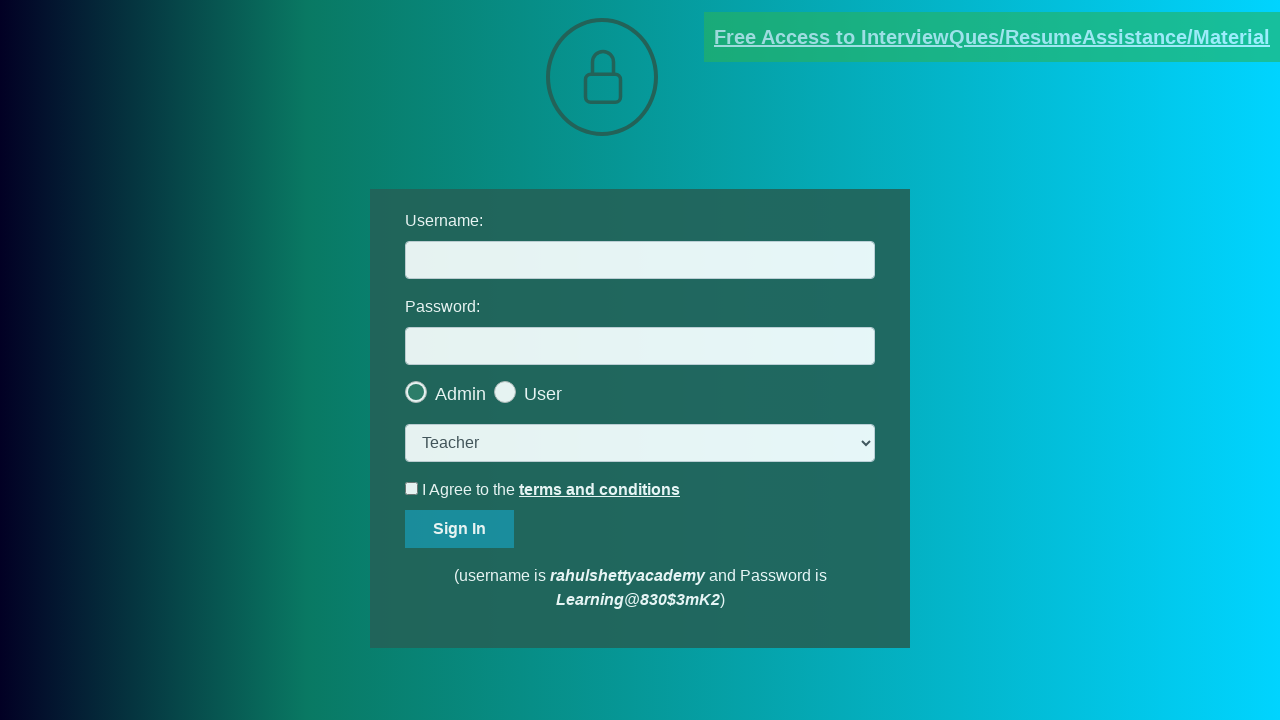